Tests the Selenium web form example page by selecting an option from a dropdown menu

Starting URL: https://www.selenium.dev/selenium/web/web-form.html

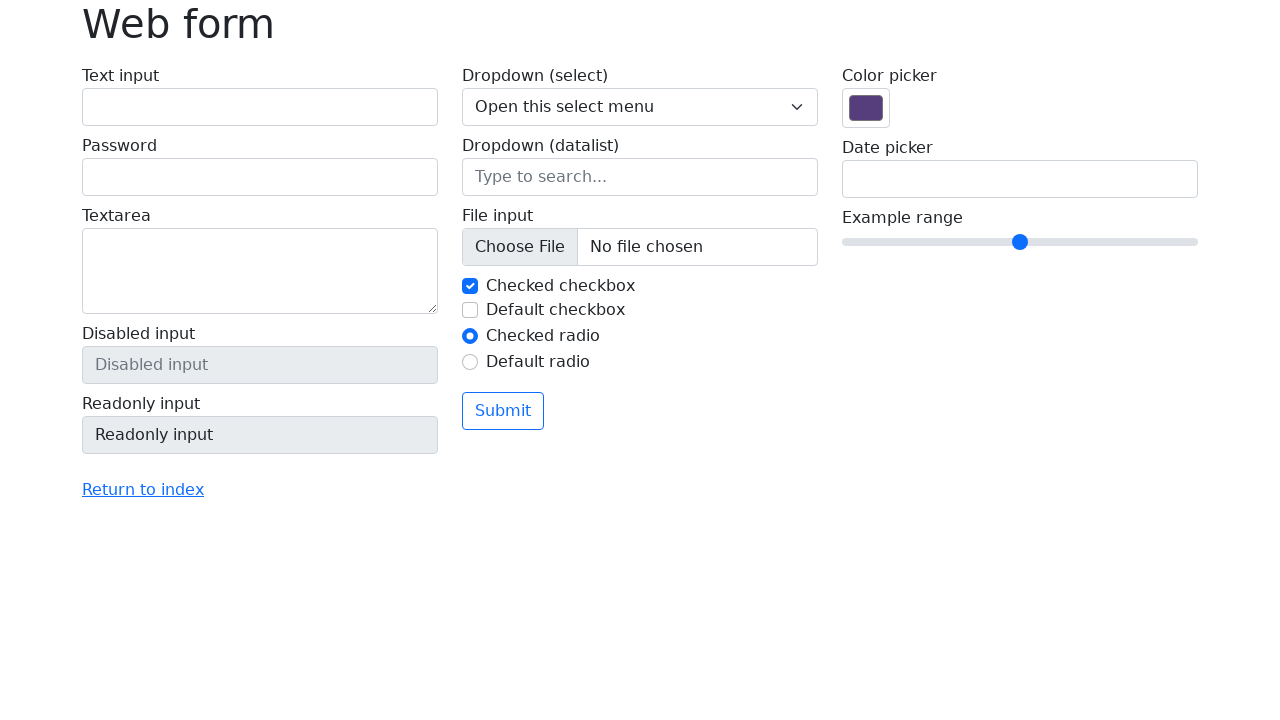

Waited for dropdown menu to be available
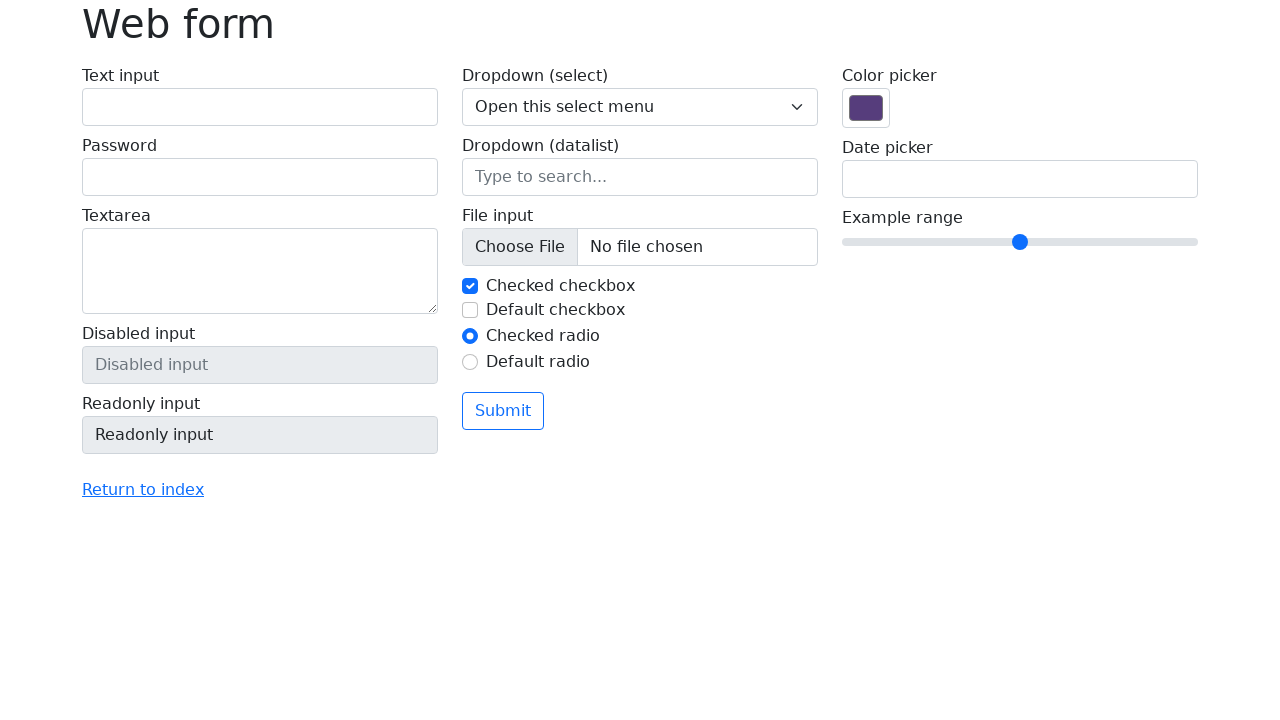

Selected option 'Two' (value: 2) from dropdown menu on select[name='my-select']
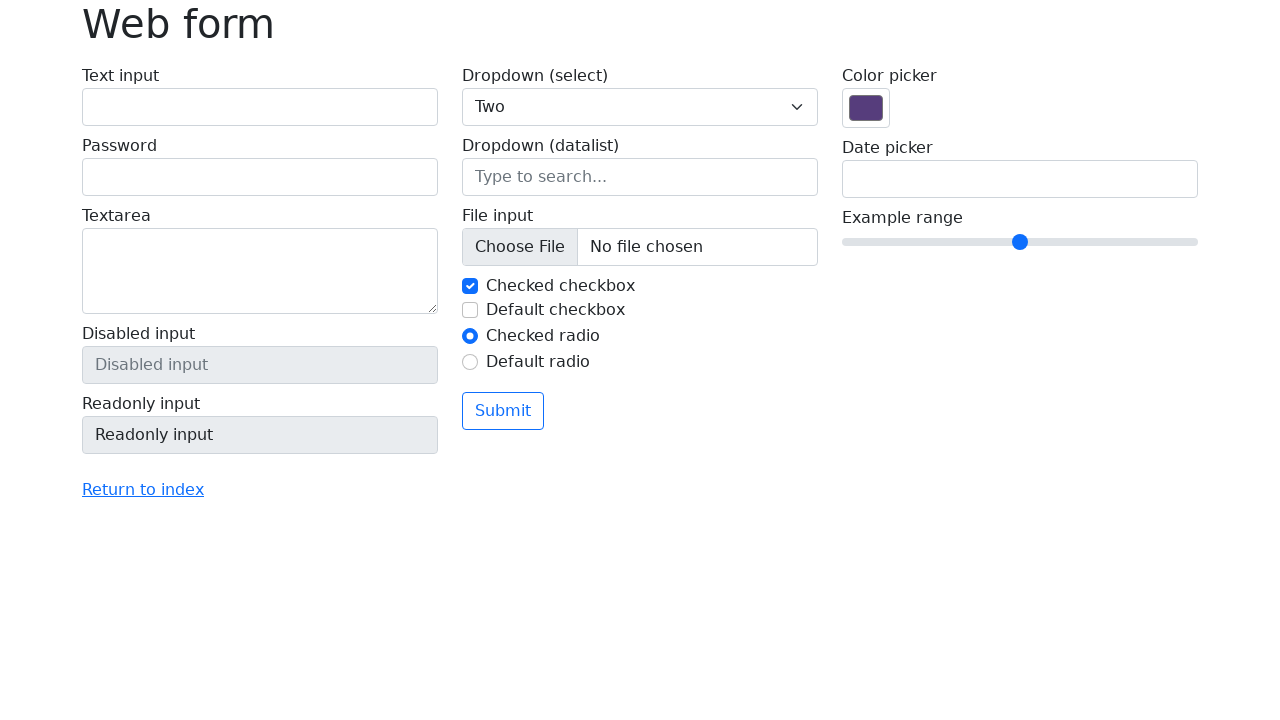

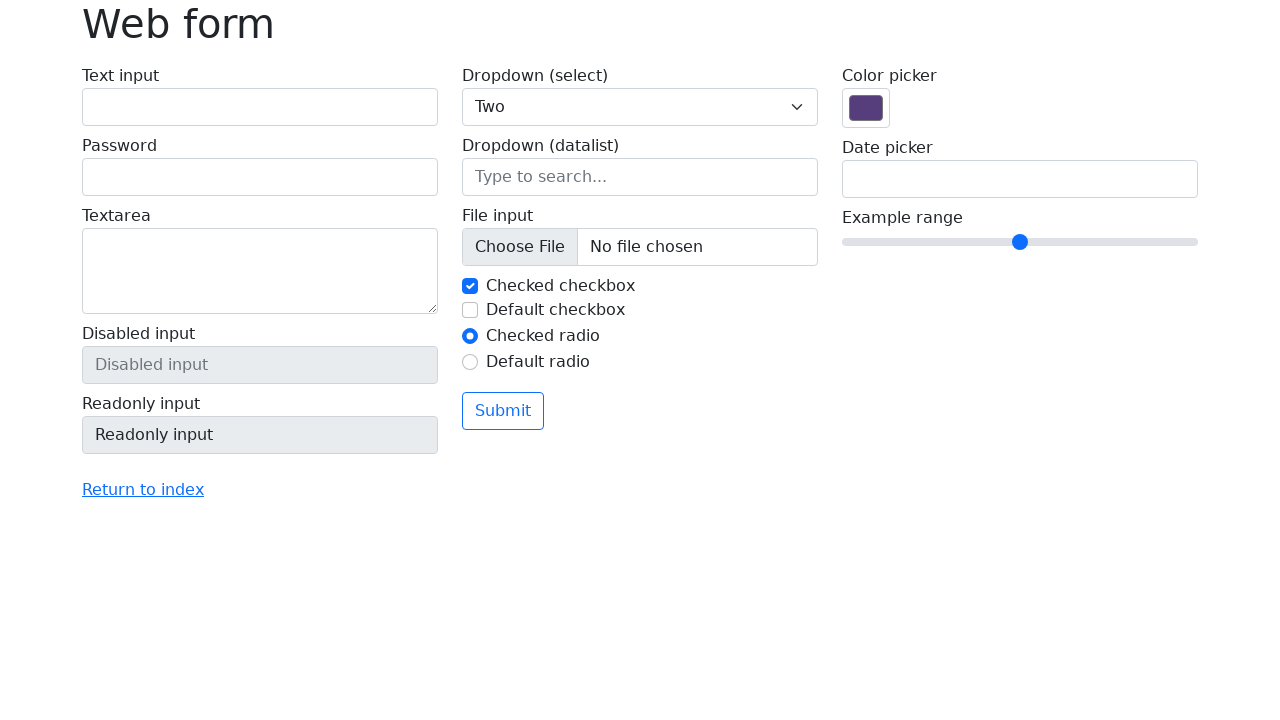